Tests sitemap navigation by clicking through the first 5 links in the sitemap table, navigating back to the sitemap after each click to verify page accessibility.

Starting URL: https://www.getcalley.com/page-sitemap.xml

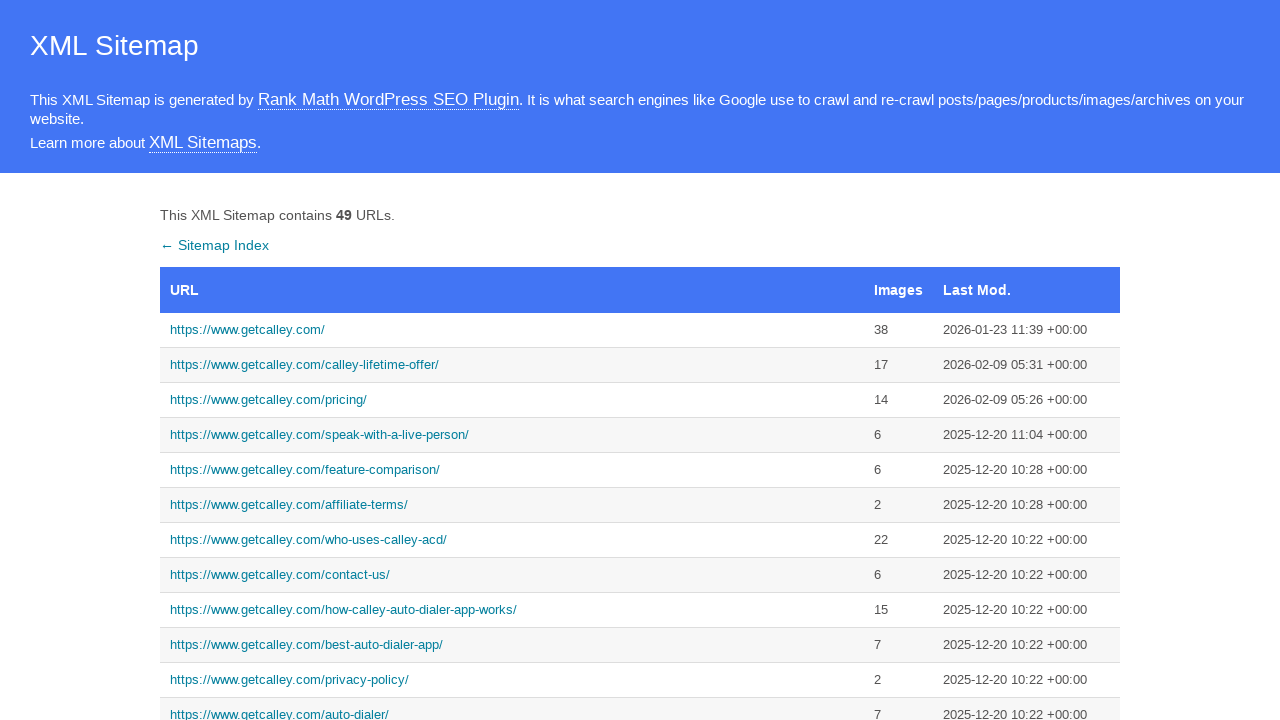

Set viewport size to 1536x864
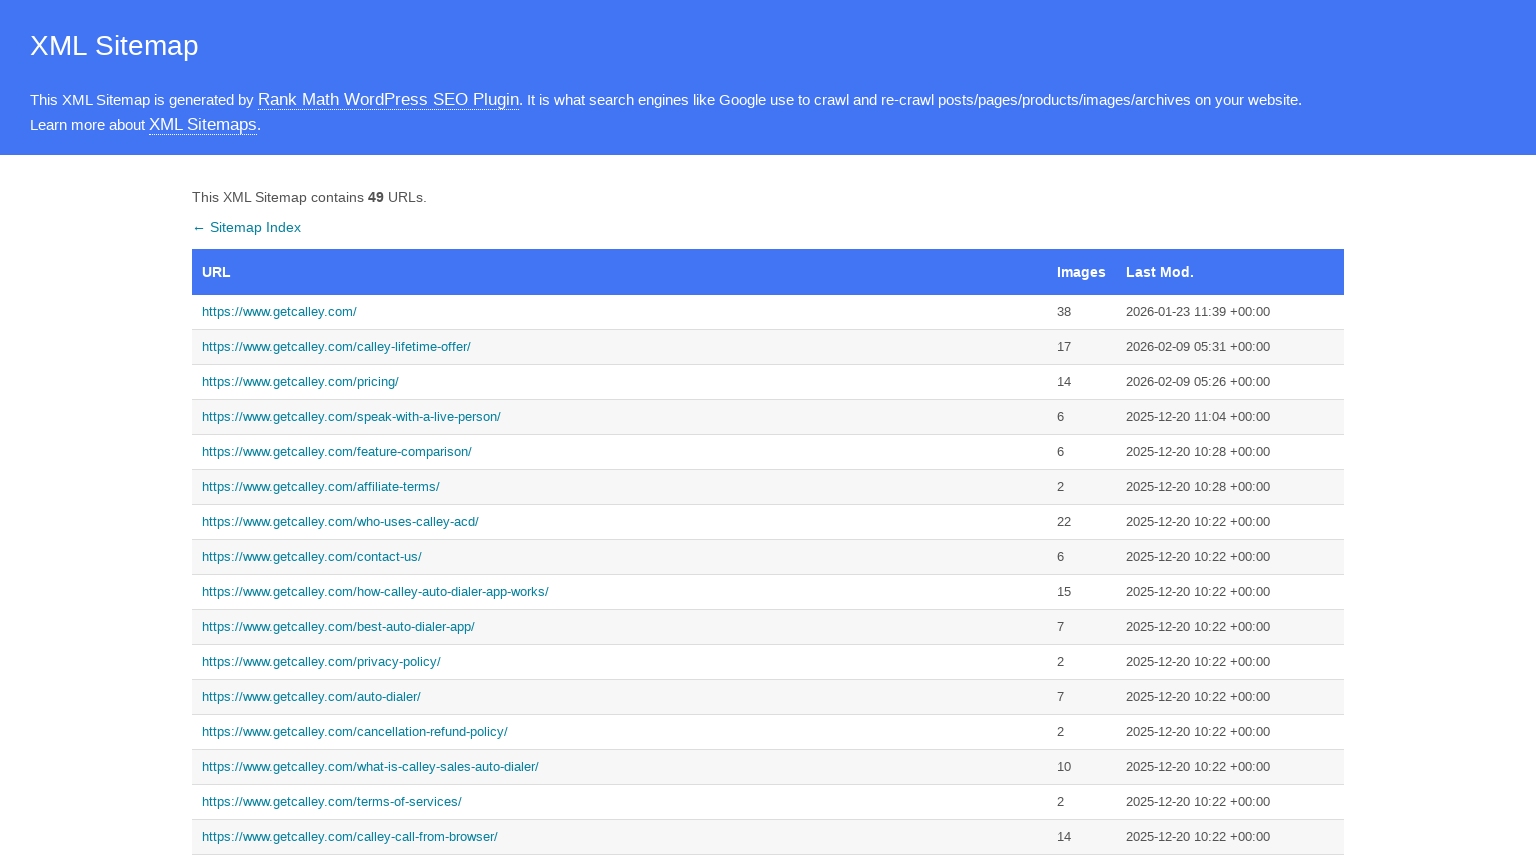

Clicked first sitemap link at (620, 312) on xpath=//*[@id='sitemap']/tbody/tr[1]/td[1]/a
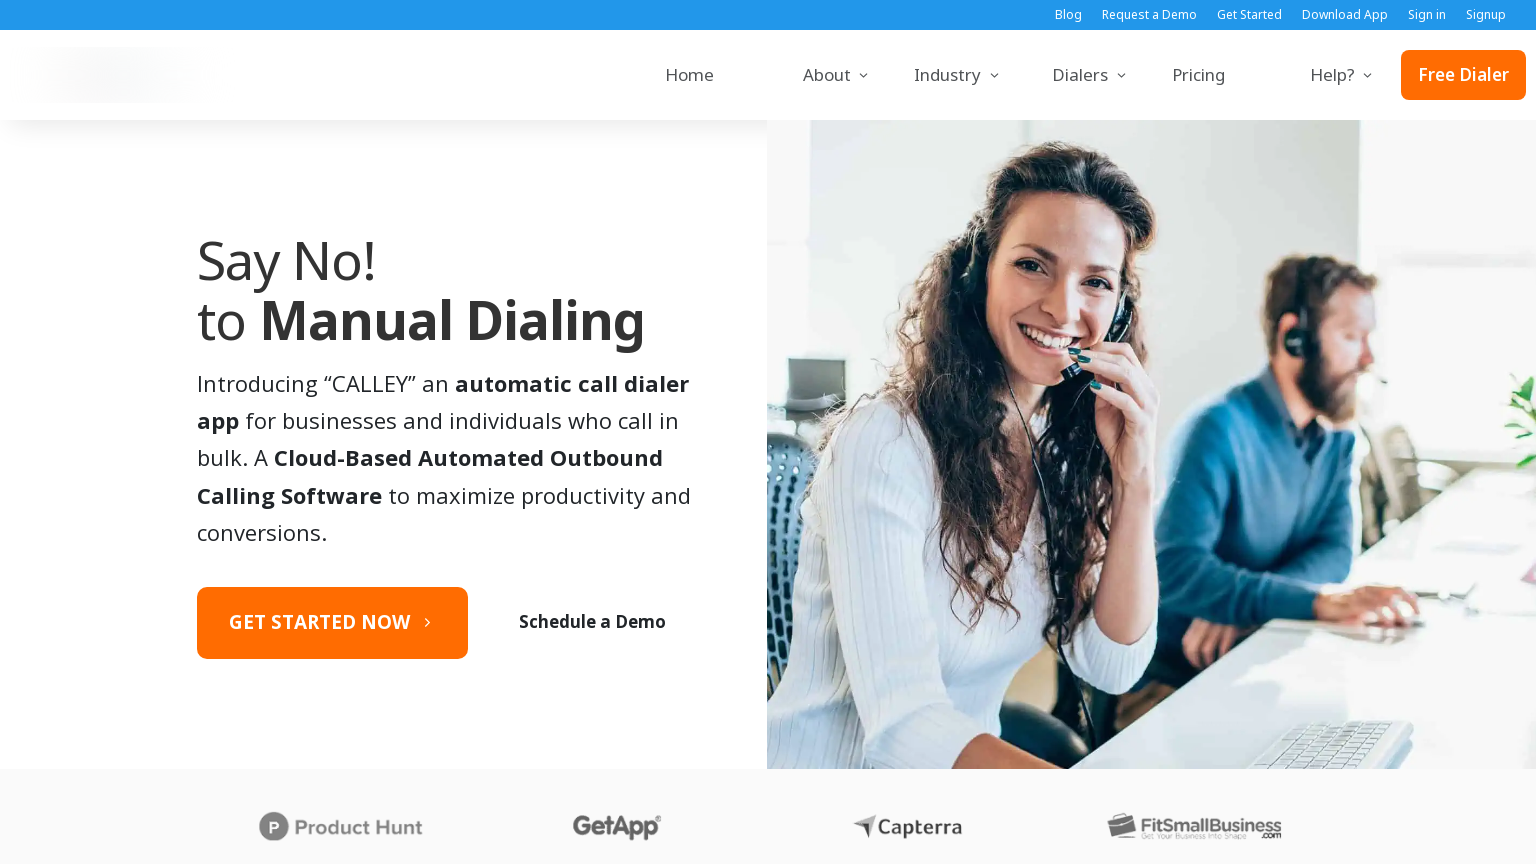

Page loaded after clicking first sitemap link
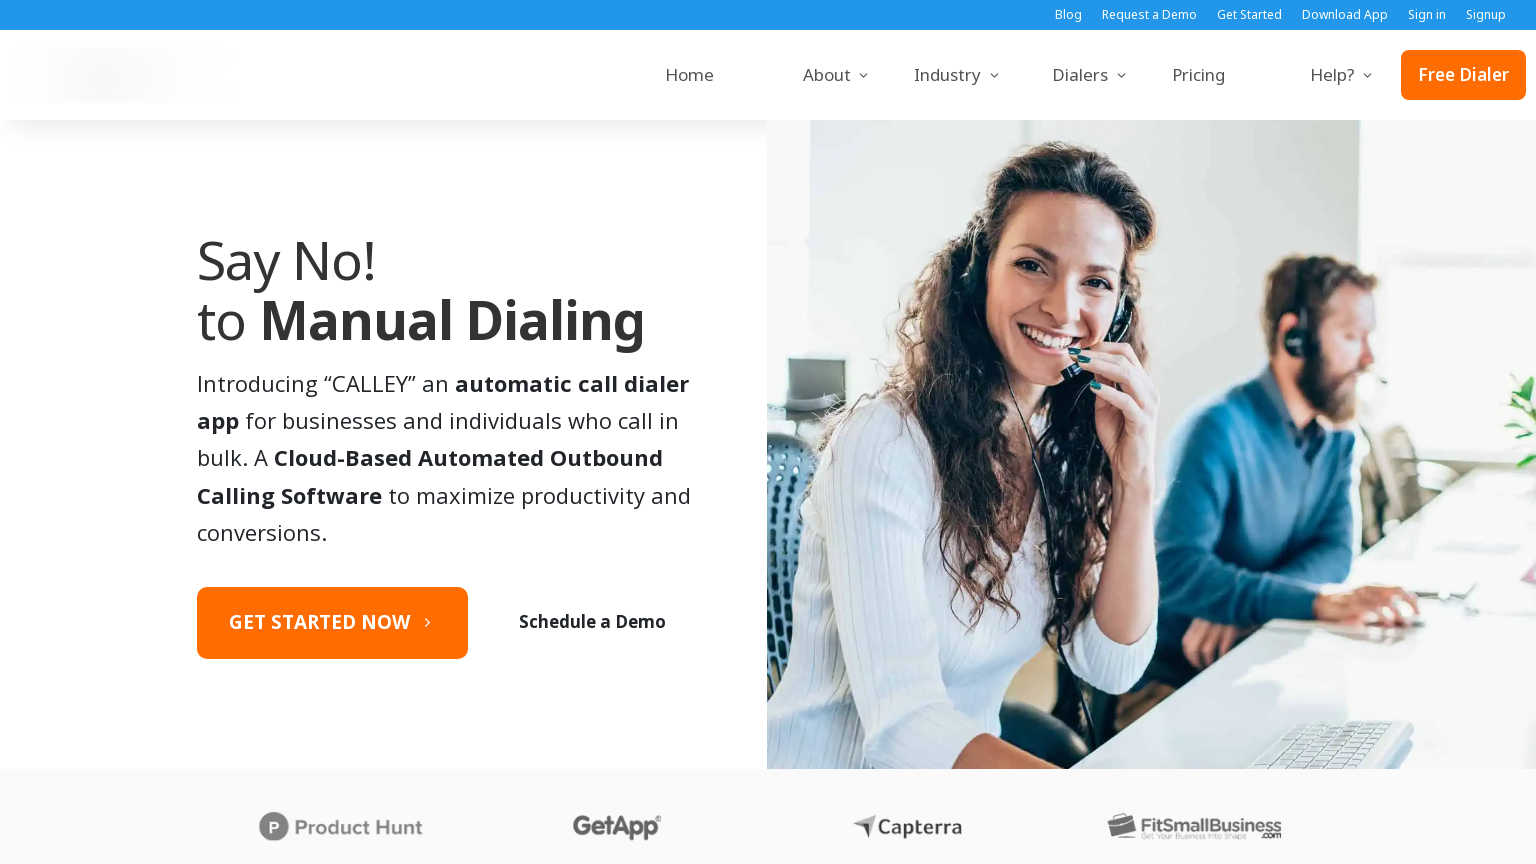

Navigated back to sitemap
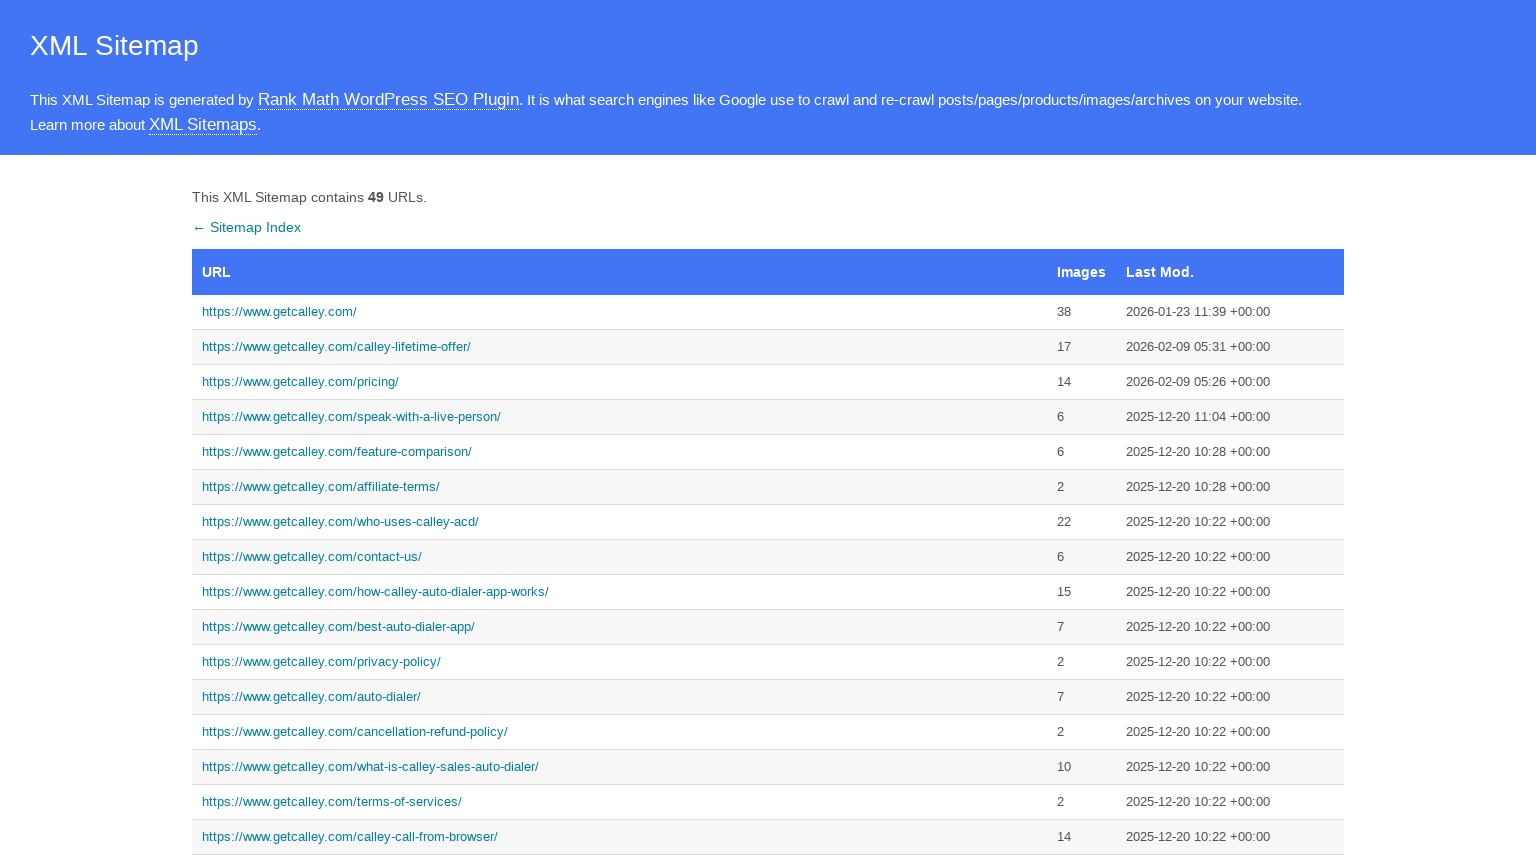

Clicked second sitemap link at (620, 347) on xpath=//*[@id='sitemap']/tbody/tr[2]/td[1]/a
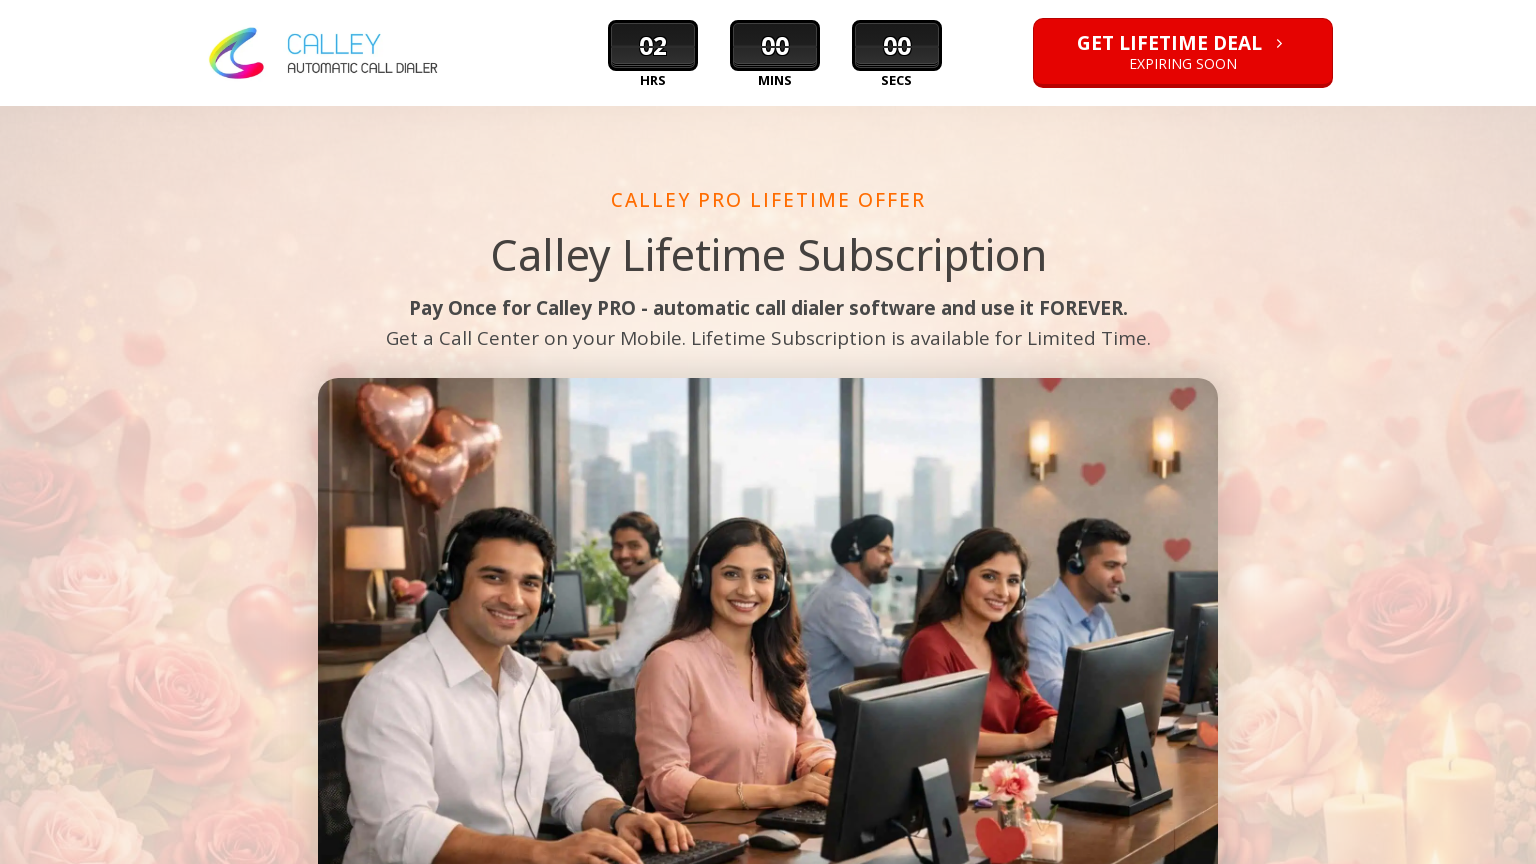

Page loaded after clicking second sitemap link
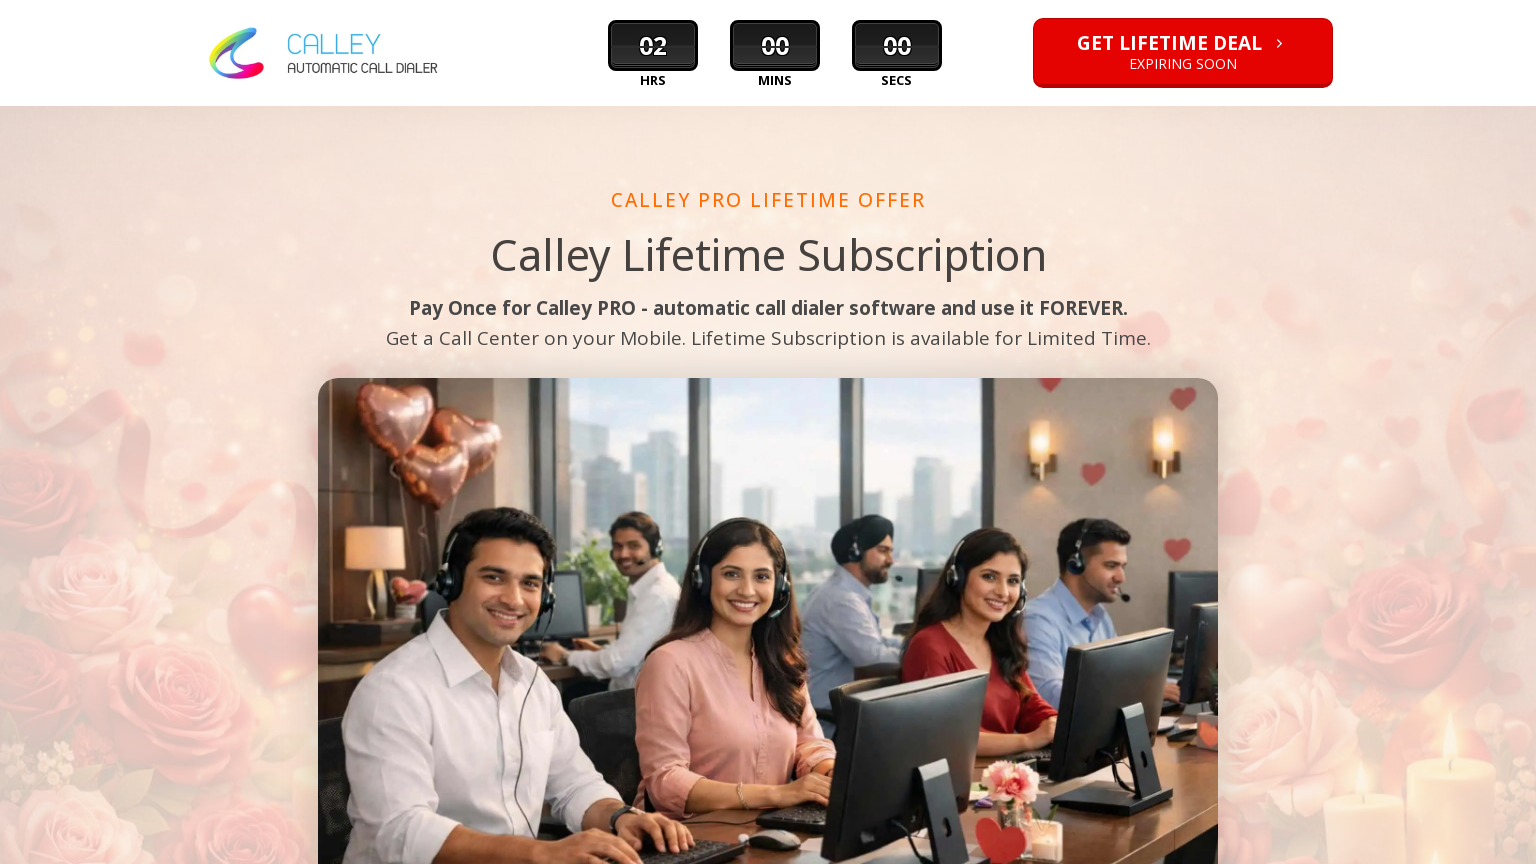

Navigated back to sitemap
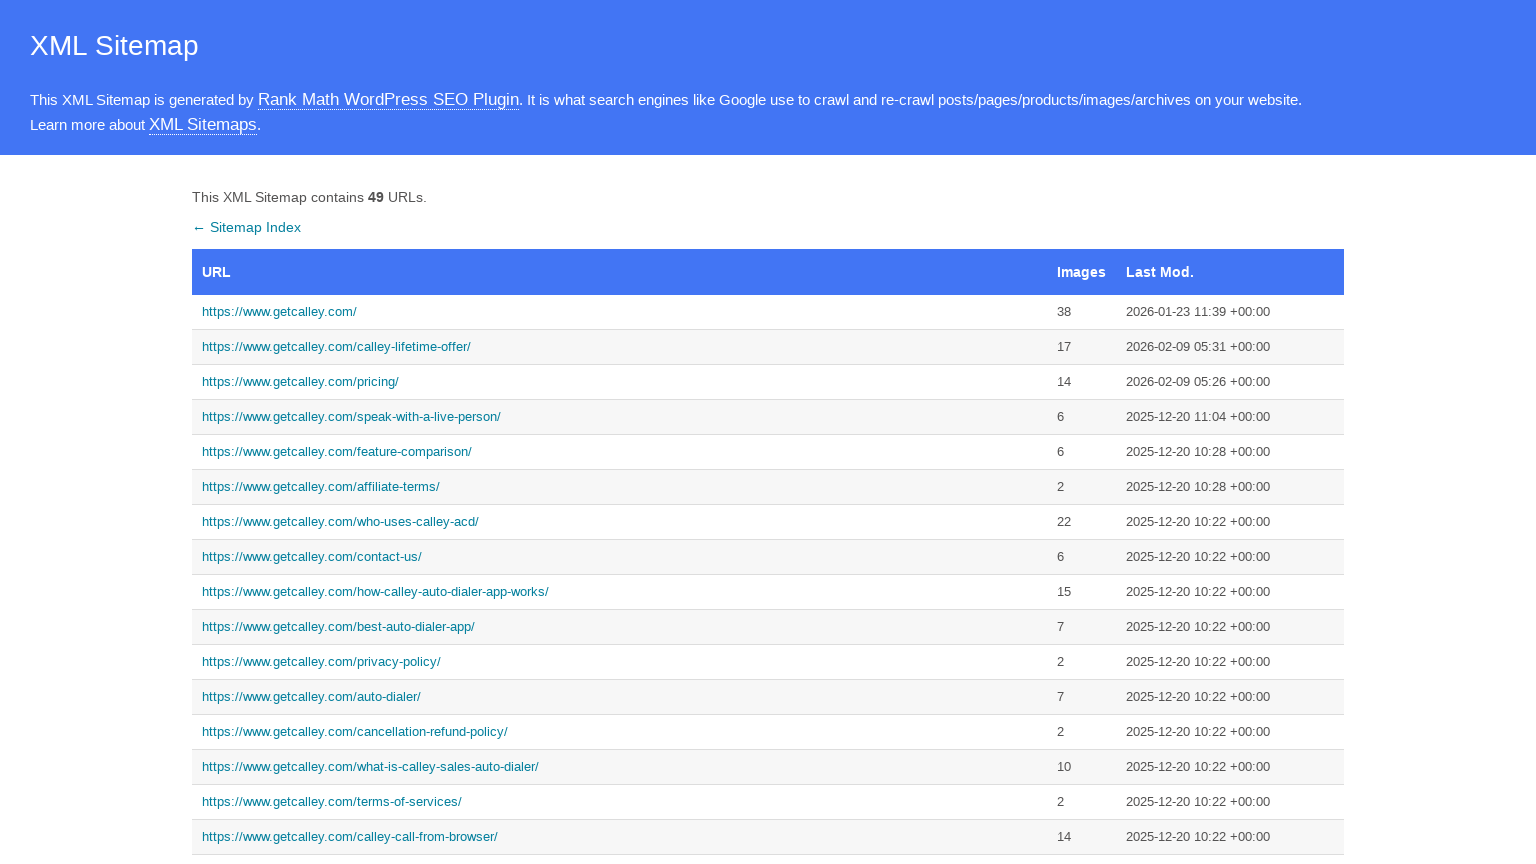

Clicked third sitemap link at (620, 382) on xpath=//*[@id='sitemap']/tbody/tr[3]/td[1]/a
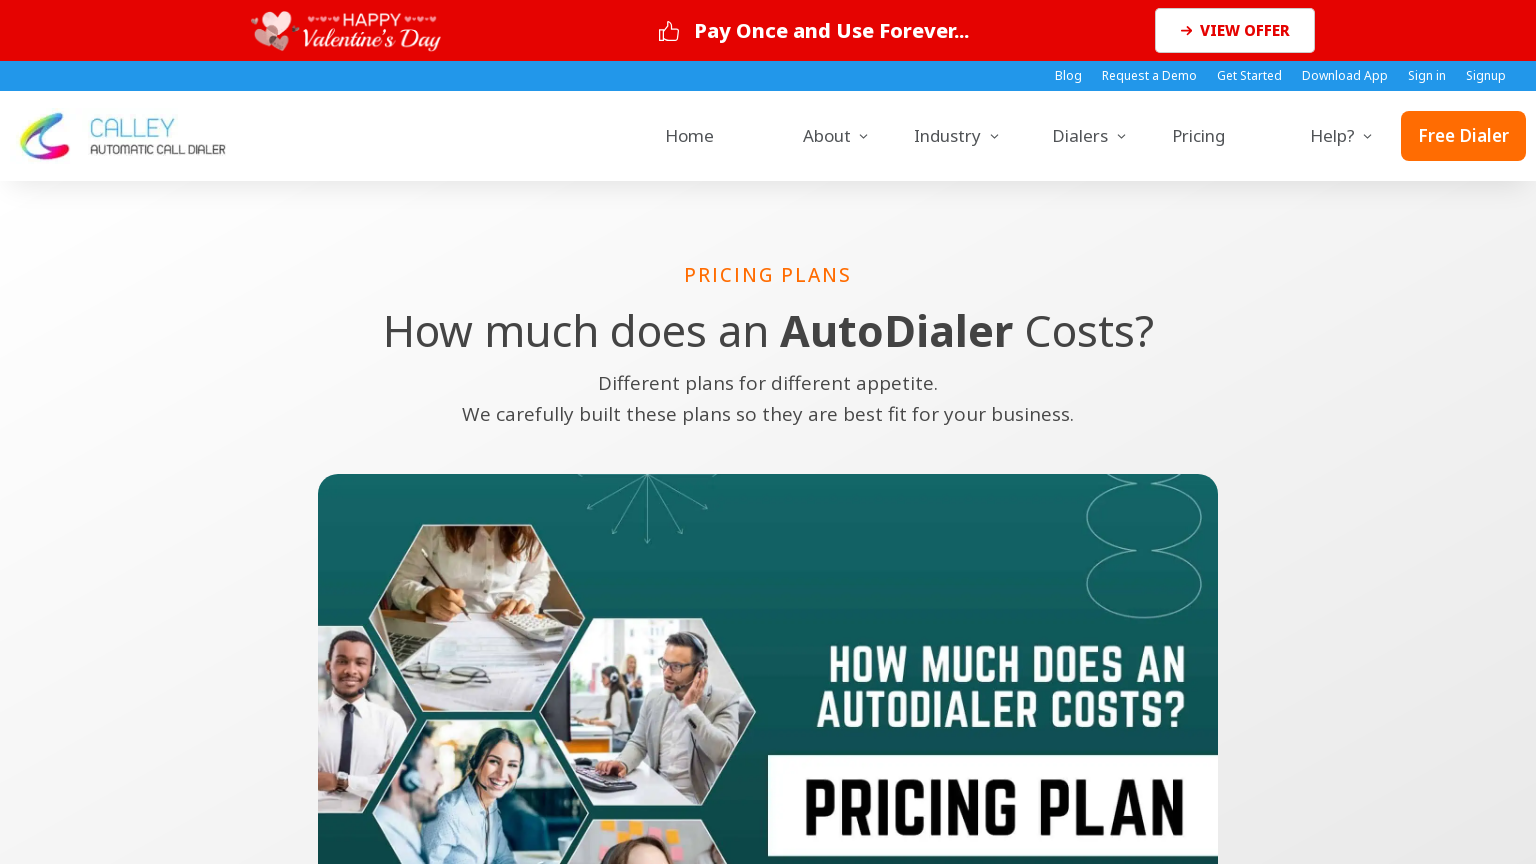

Page loaded after clicking third sitemap link
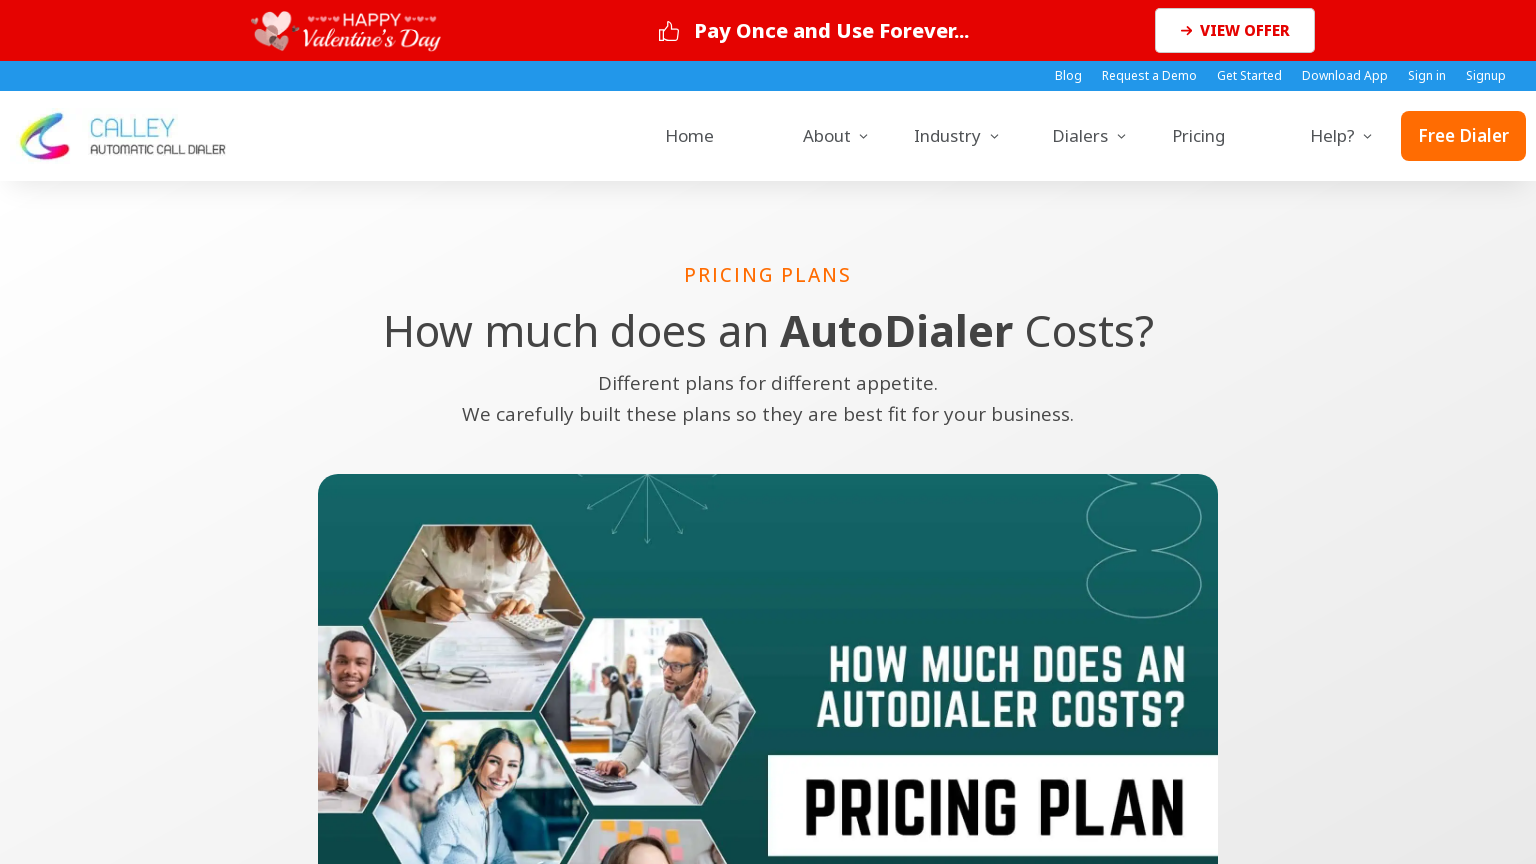

Navigated back to sitemap
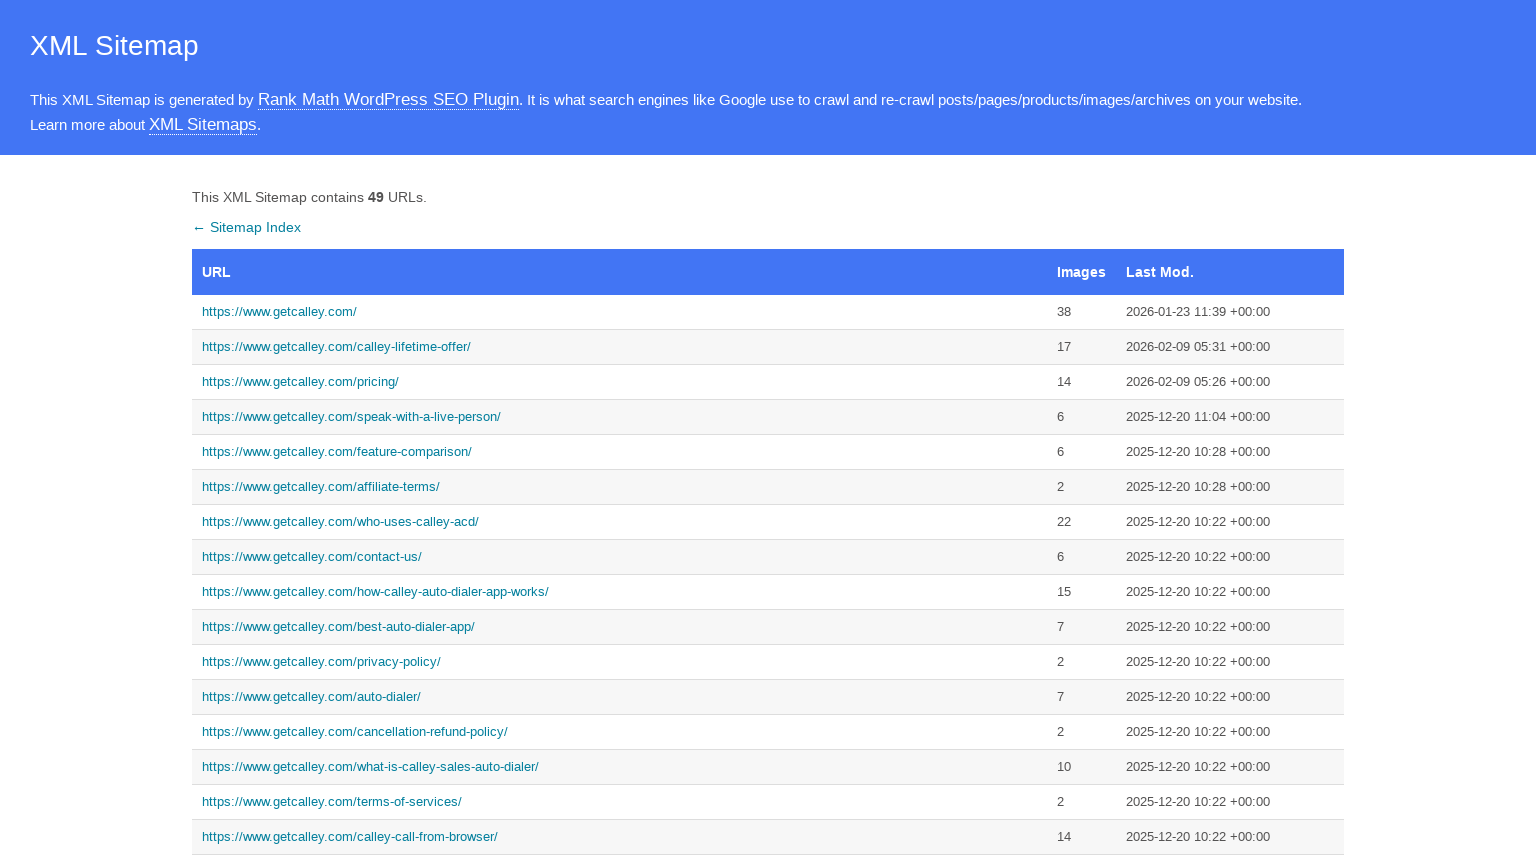

Clicked fourth sitemap link at (620, 417) on xpath=//*[@id='sitemap']/tbody/tr[4]/td[1]/a
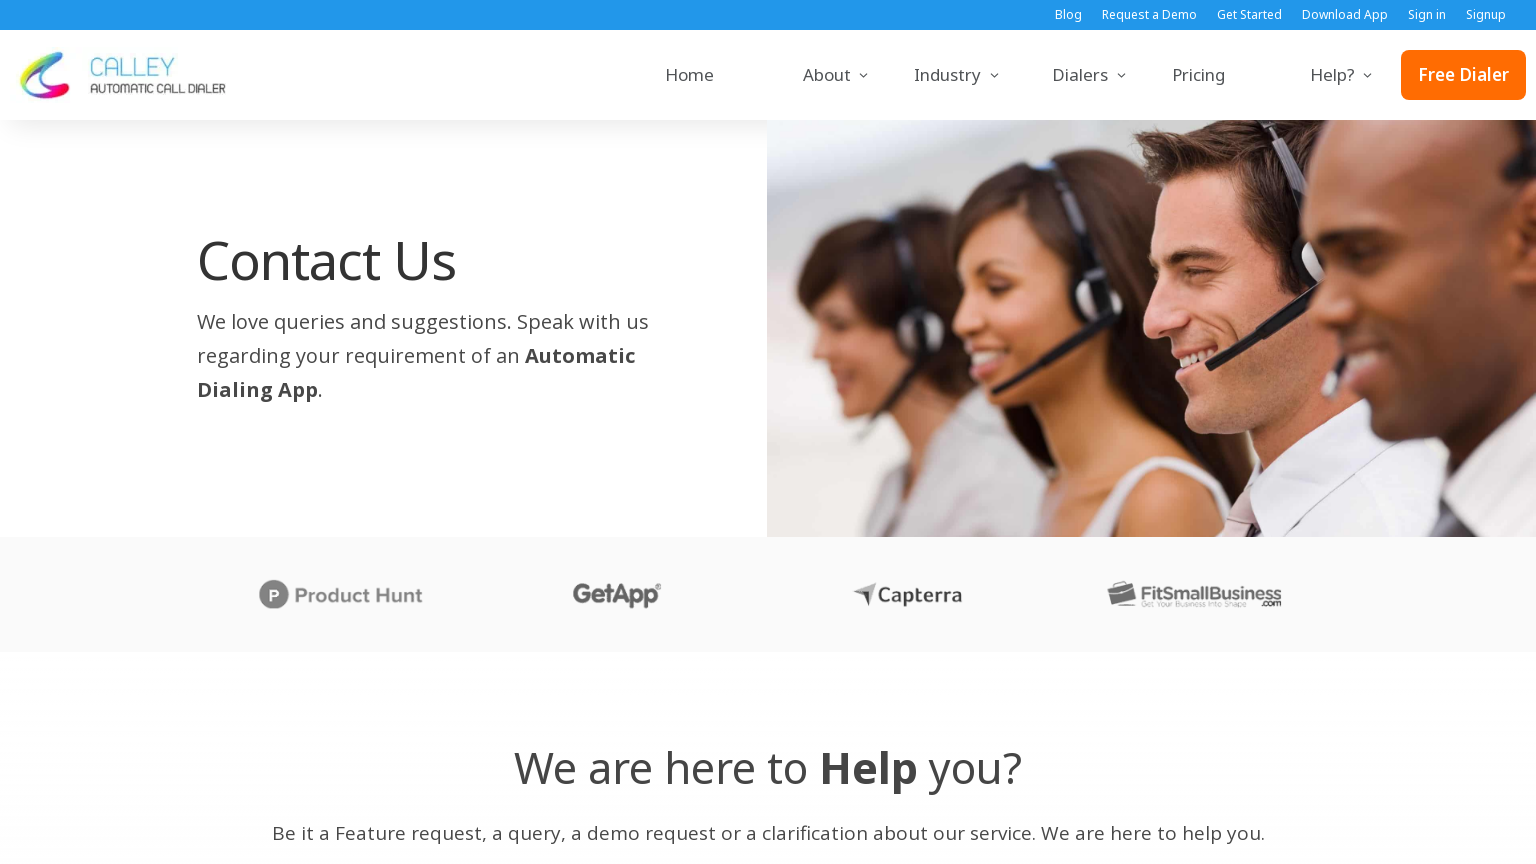

Page loaded after clicking fourth sitemap link
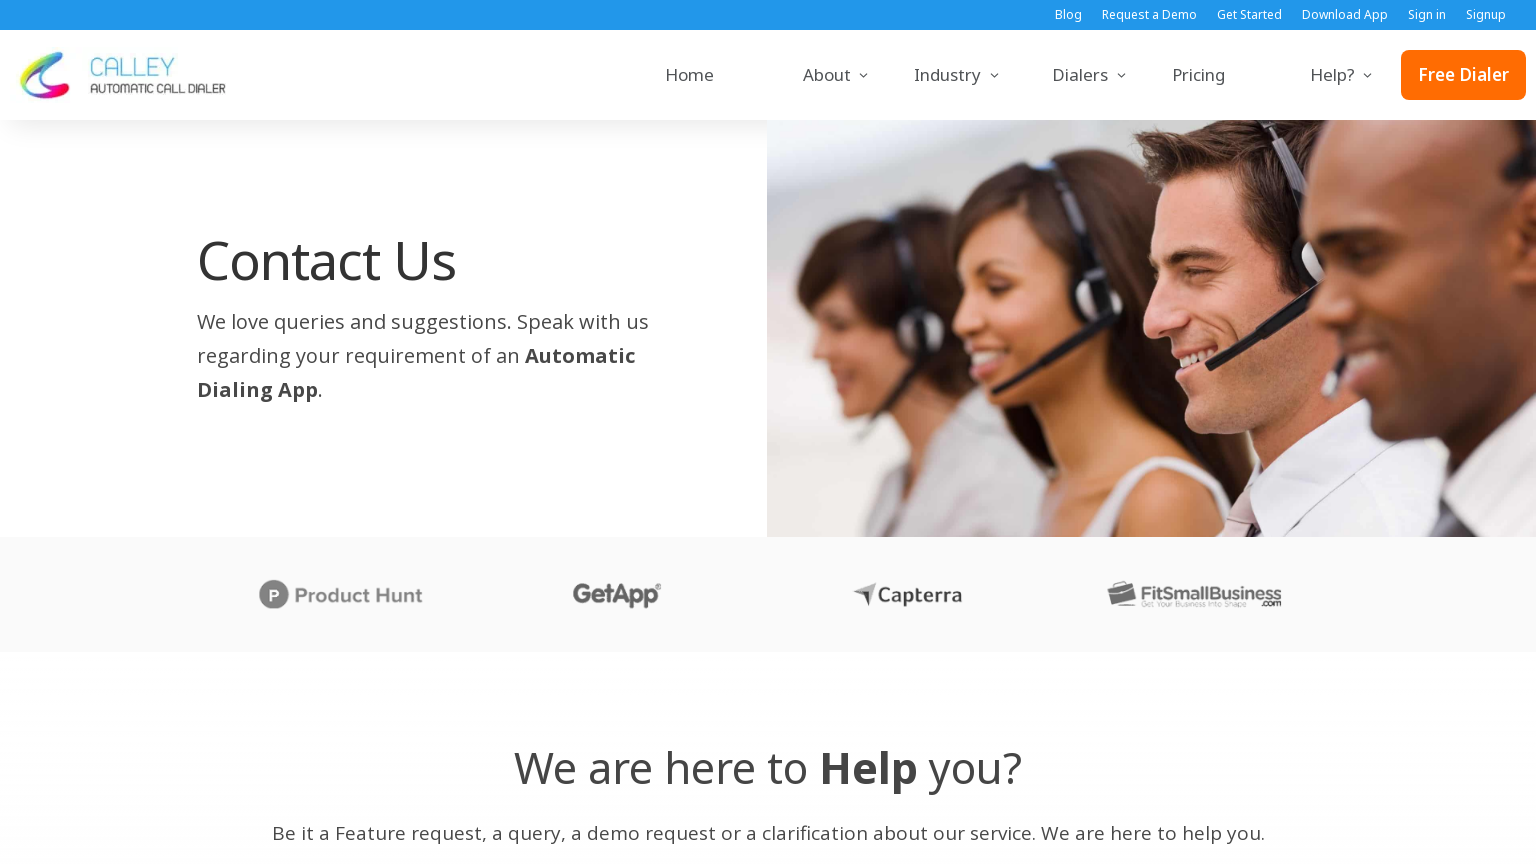

Navigated back to sitemap
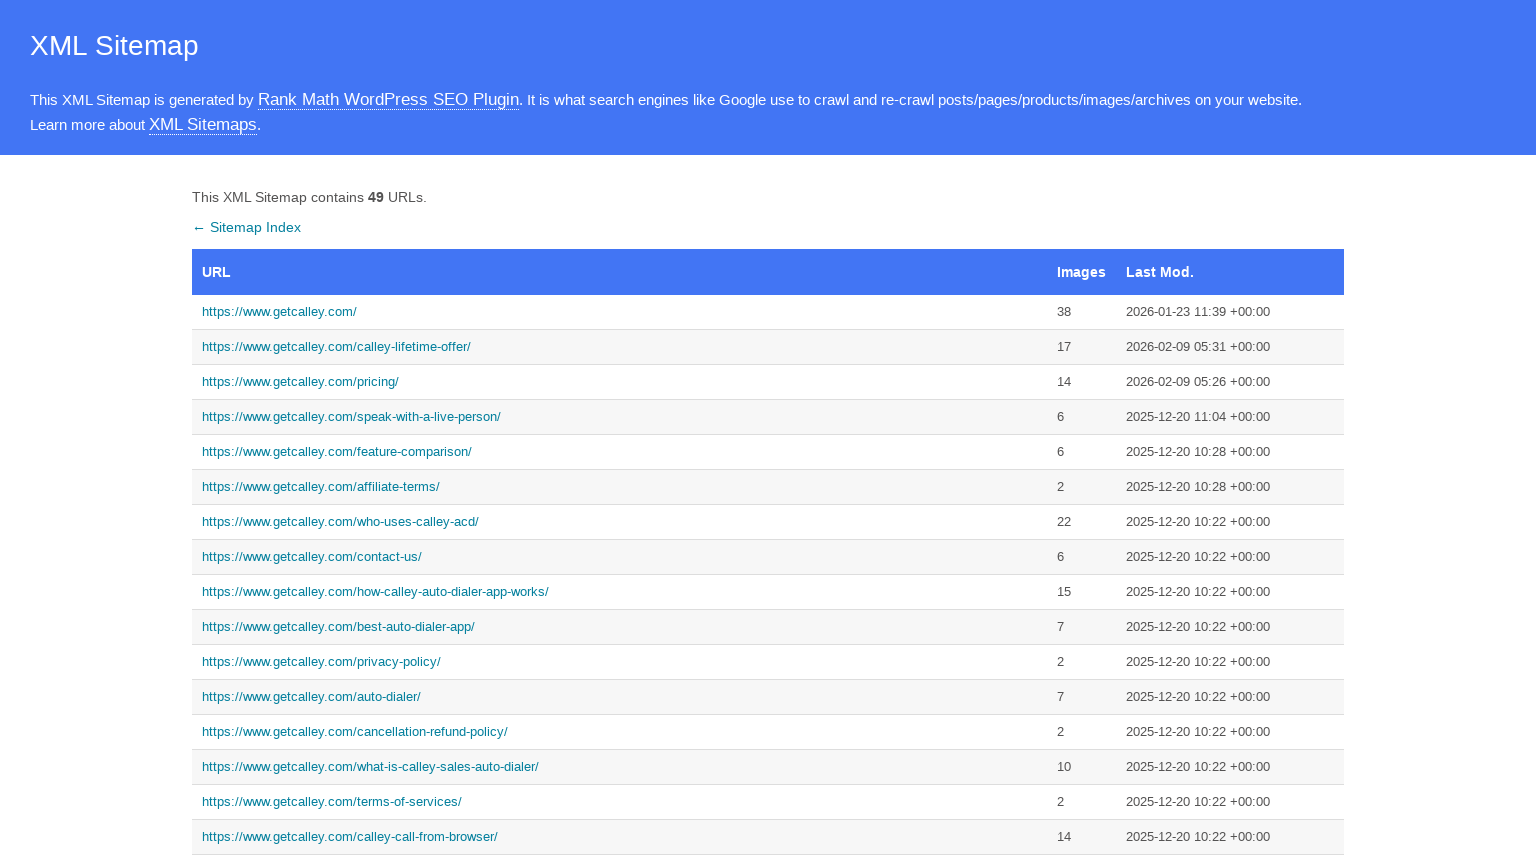

Clicked fifth sitemap link at (620, 452) on xpath=//*[@id='sitemap']/tbody/tr[5]/td[1]/a
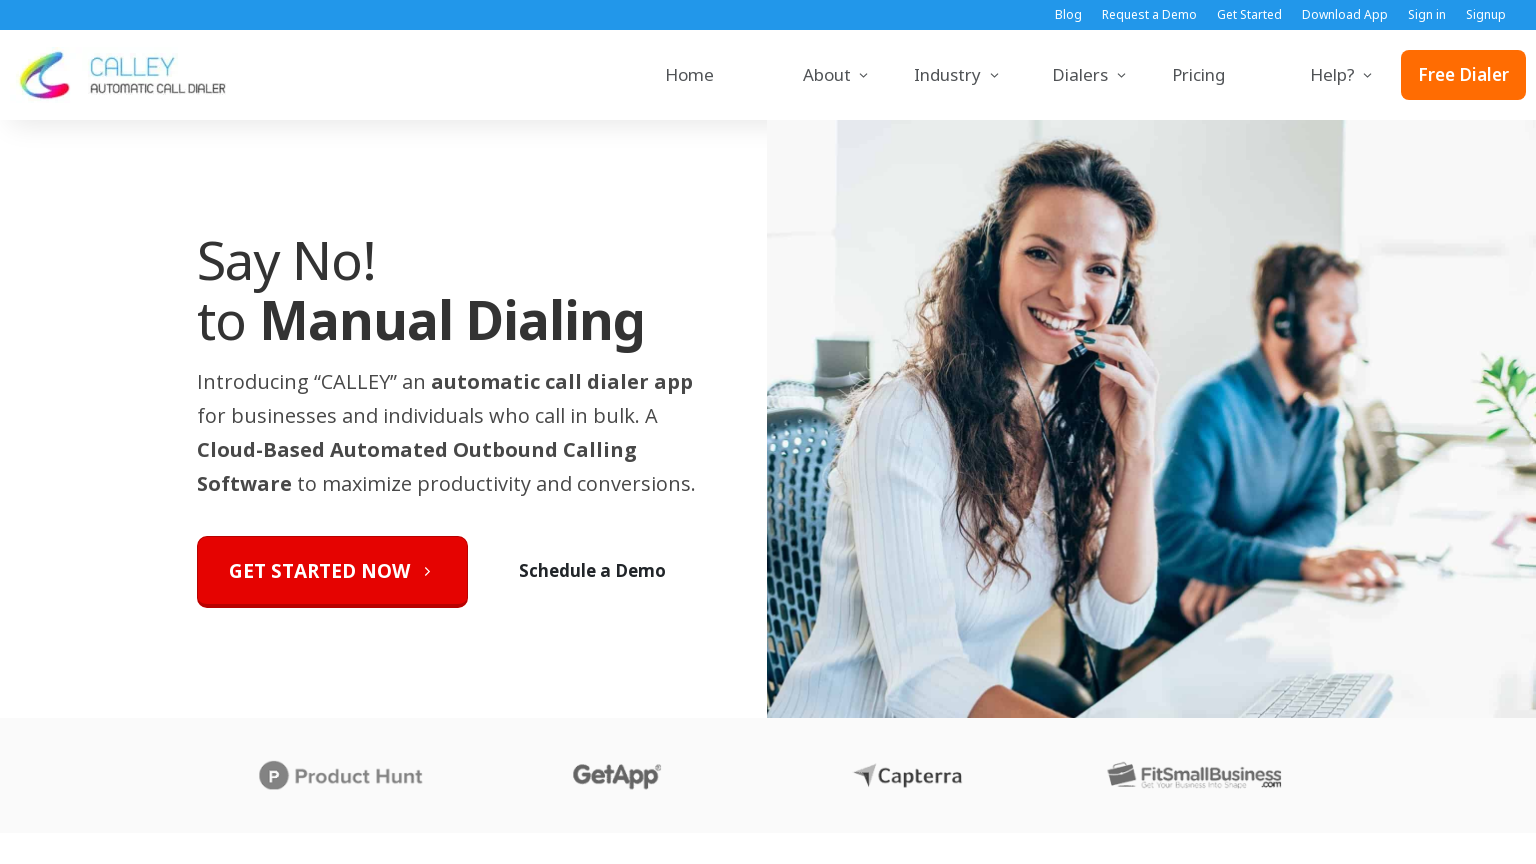

Page loaded after clicking fifth sitemap link
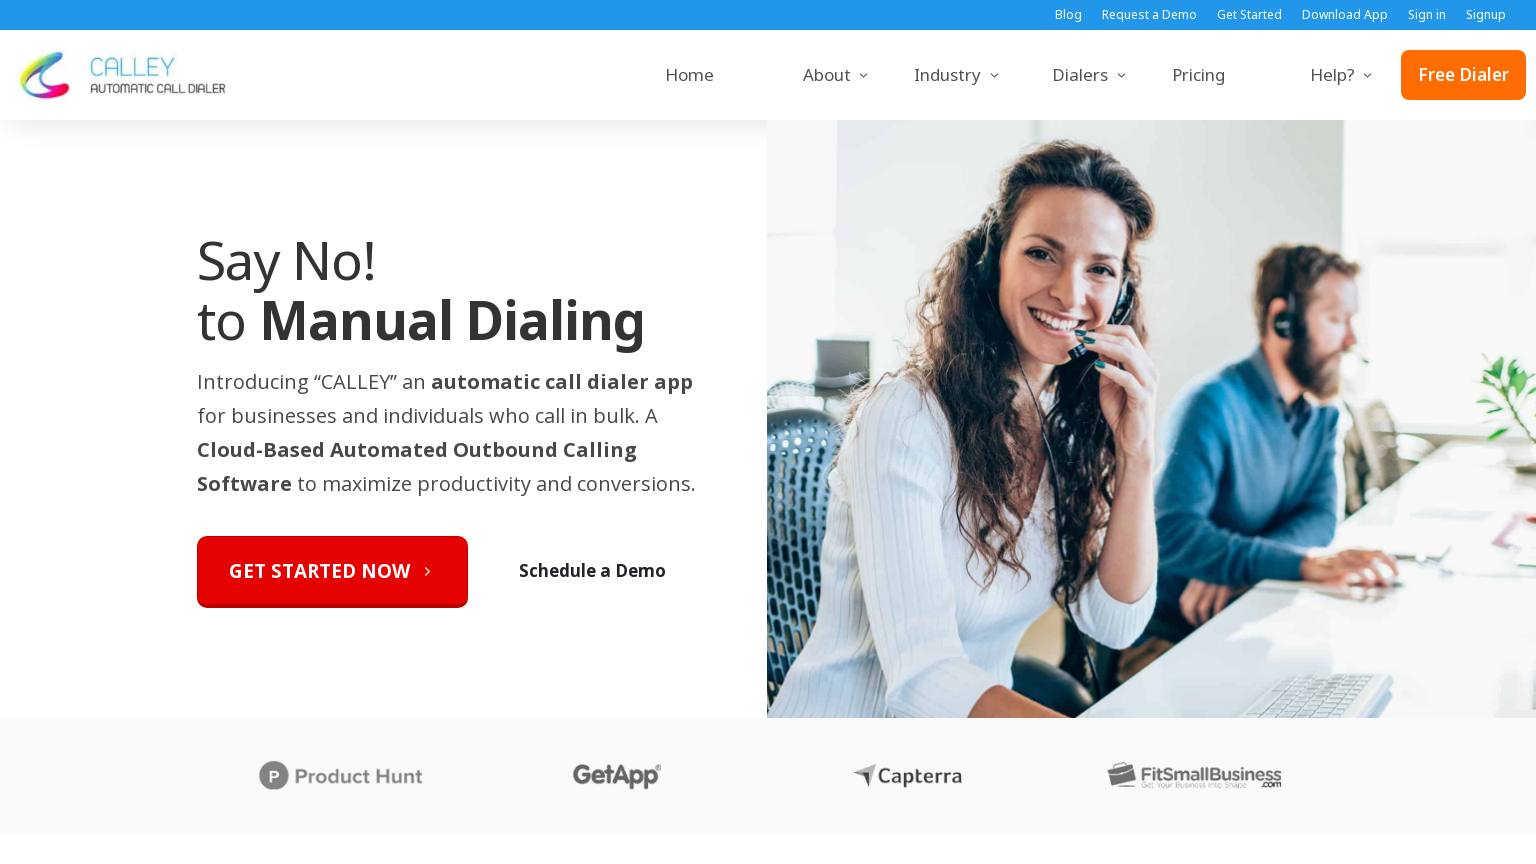

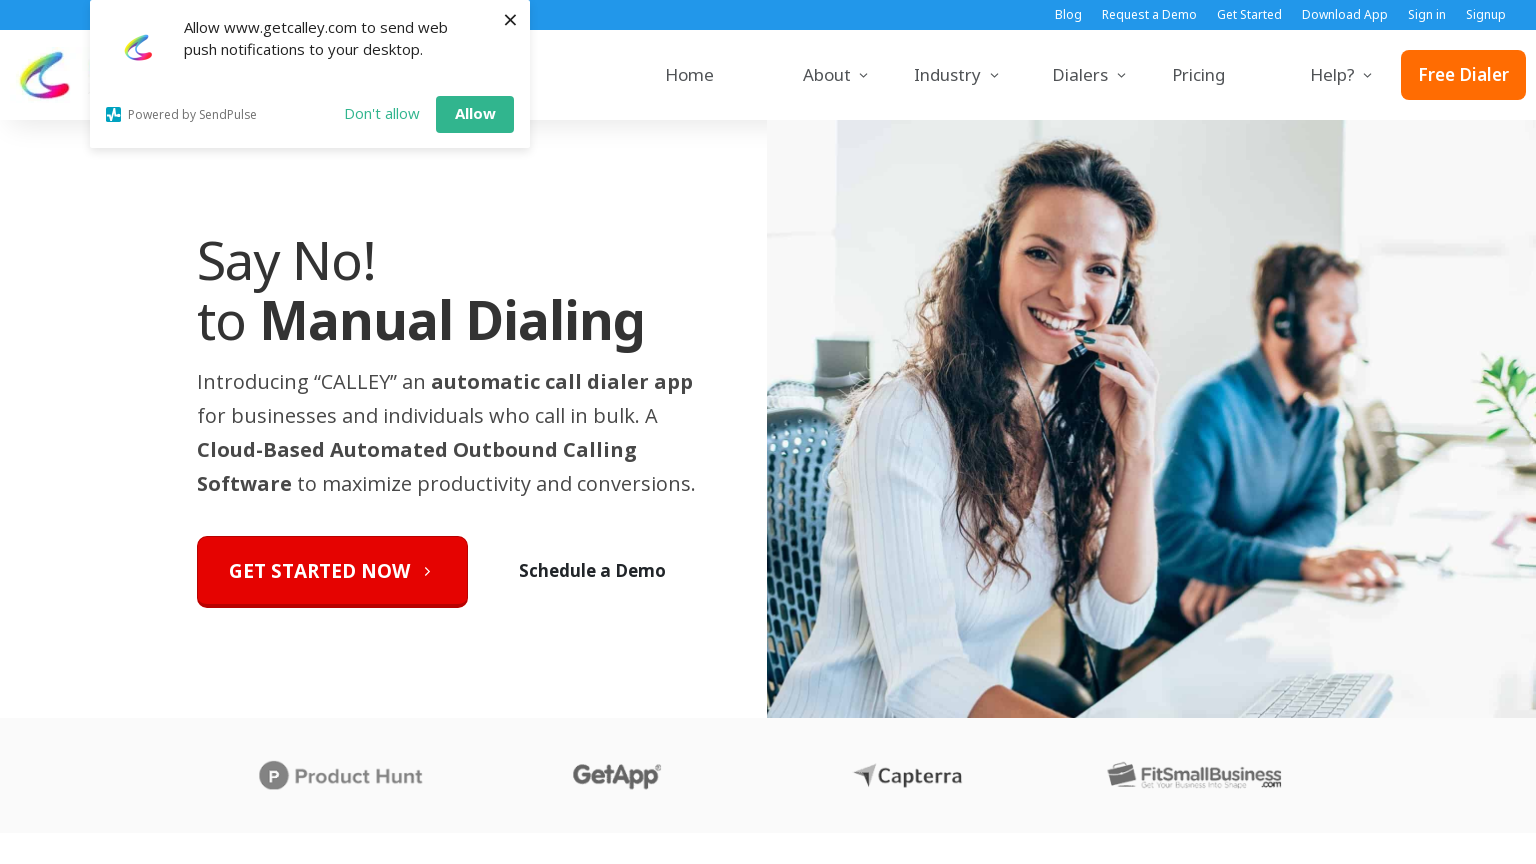